Tests confirm alert dialog functionality by clicking a button to trigger the alert, dismissing it, and verifying the result message

Starting URL: https://www.leafground.com/alert.xhtml

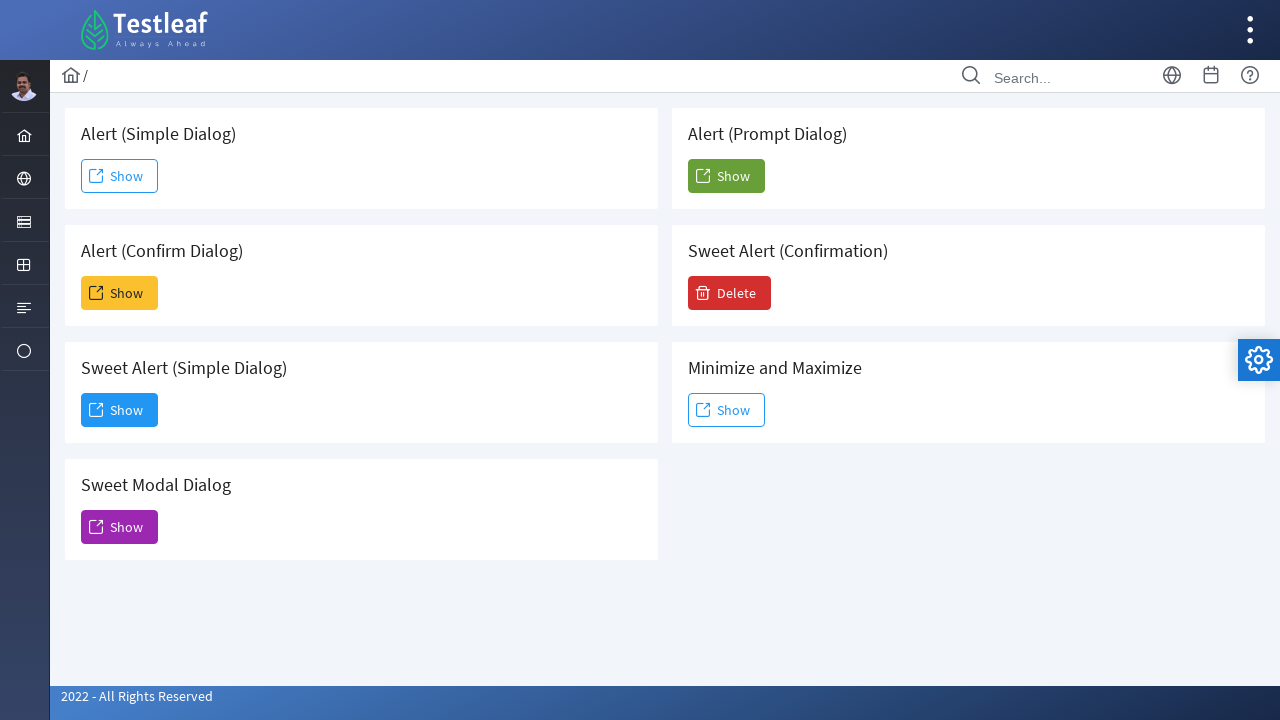

Clicked button to trigger Confirm Dialog alert at (96, 293) on xpath=//h5[contains(text(),' Alert (Confirm Dialog)')]/following::span
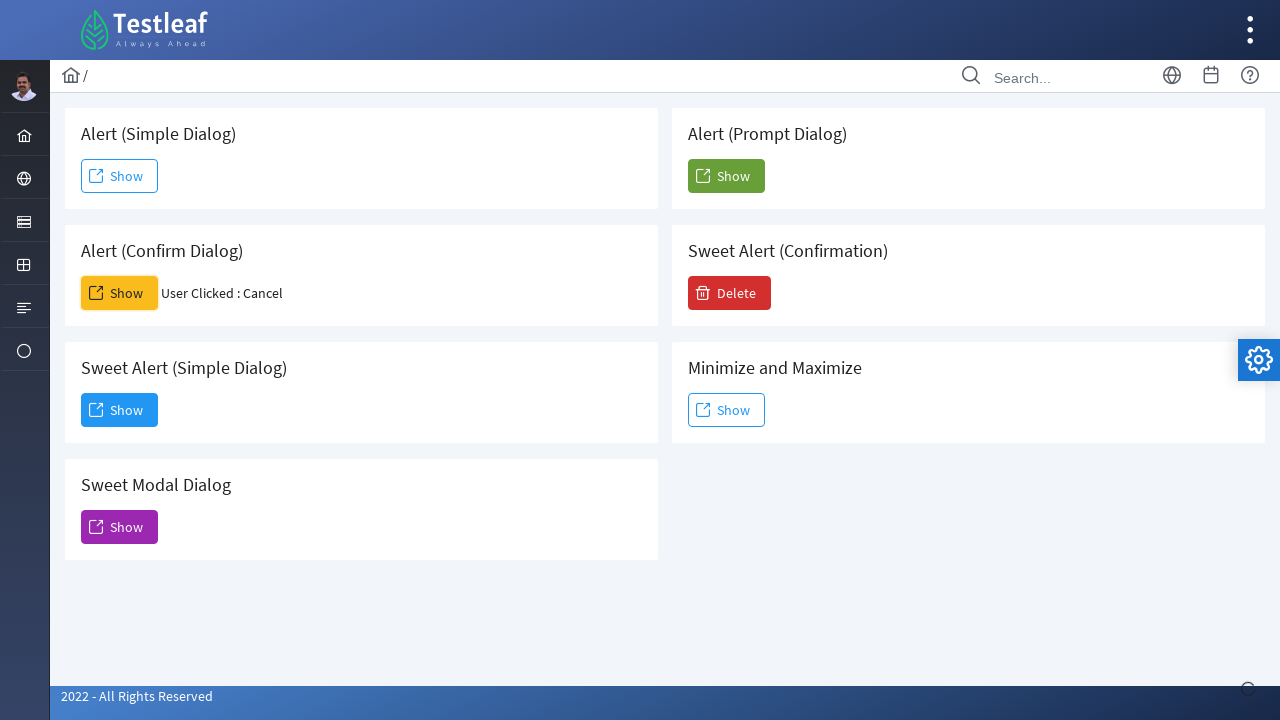

Set up dialog handler to dismiss confirm alert
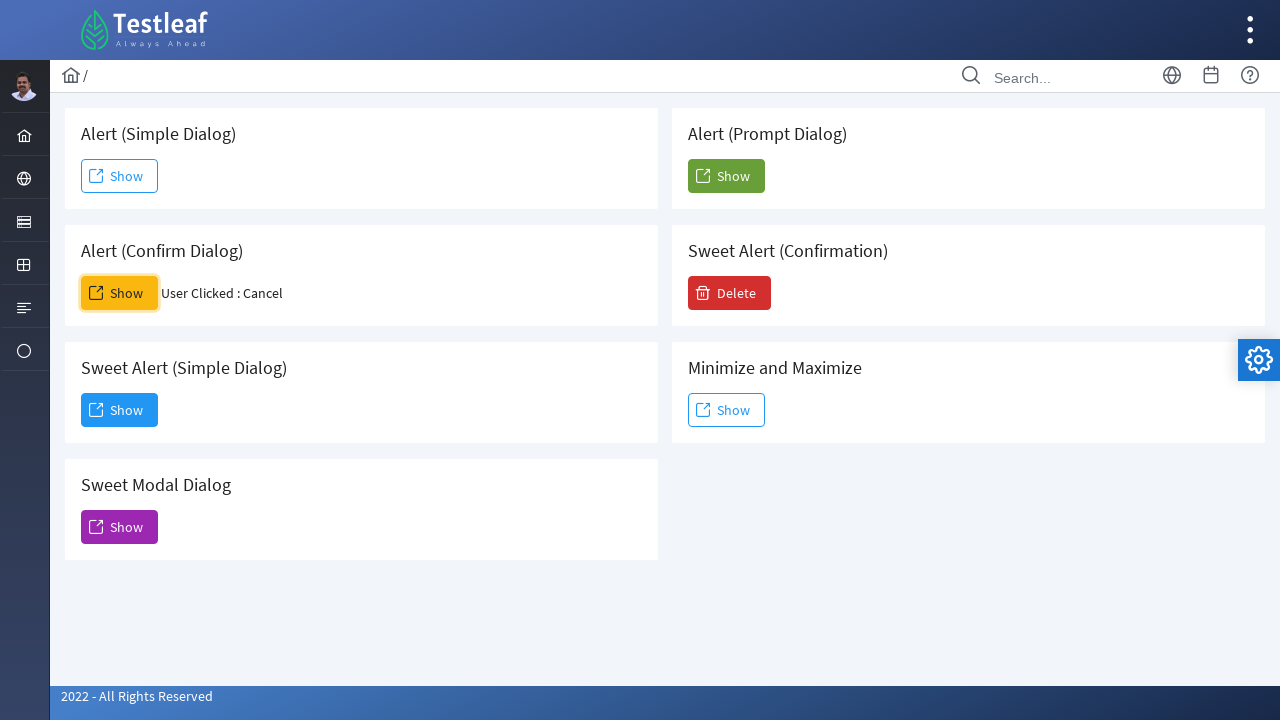

Result message element loaded after dismissing alert
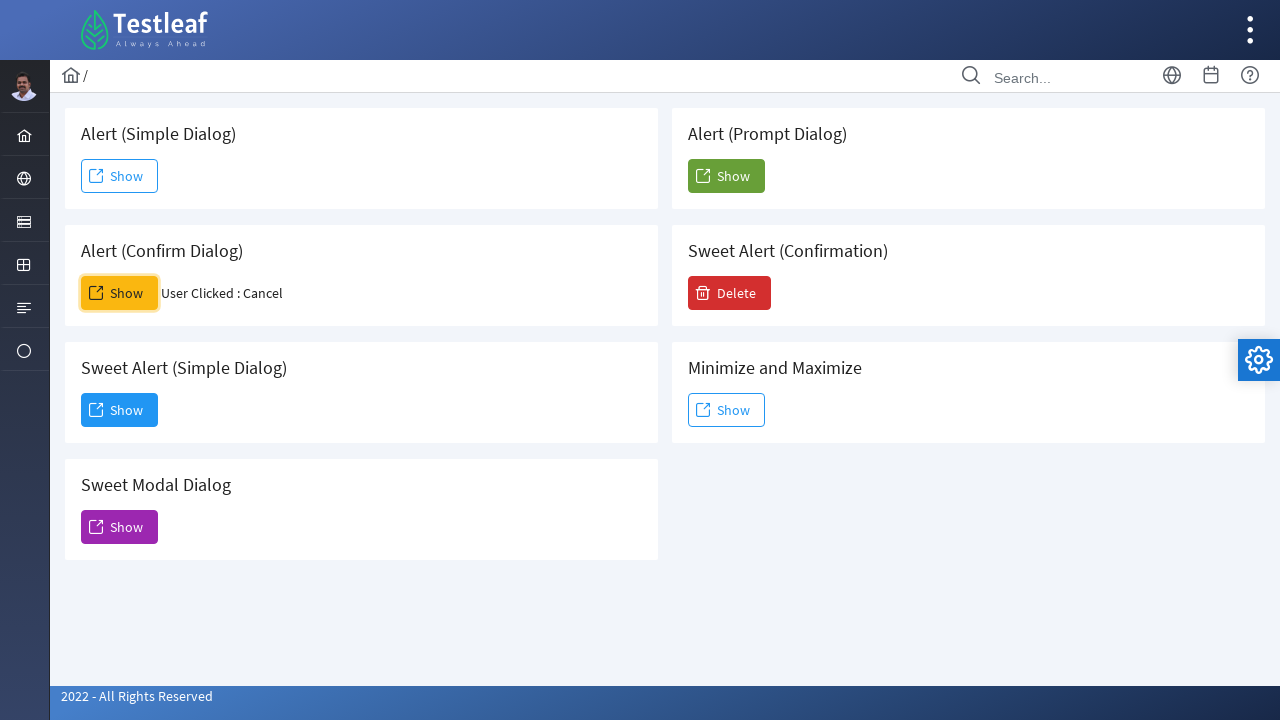

Retrieved result text: User Clicked : Cancel
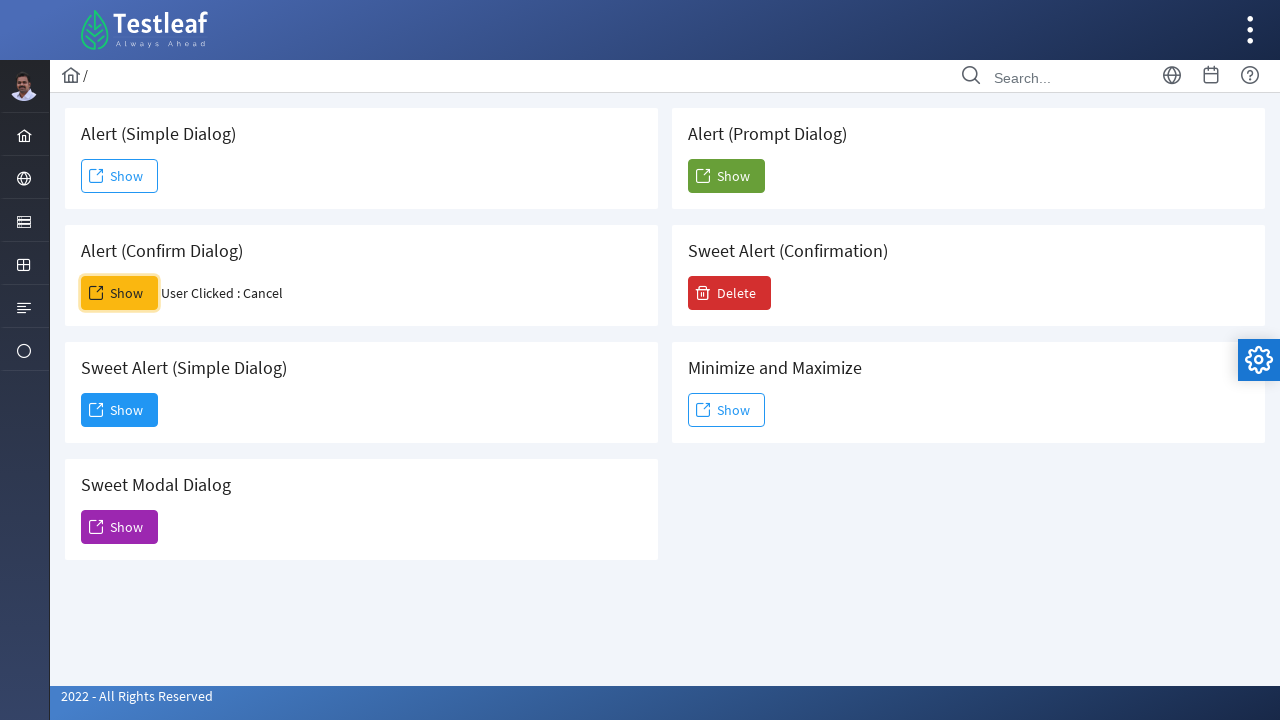

Printed result to console: User Clicked : Cancel
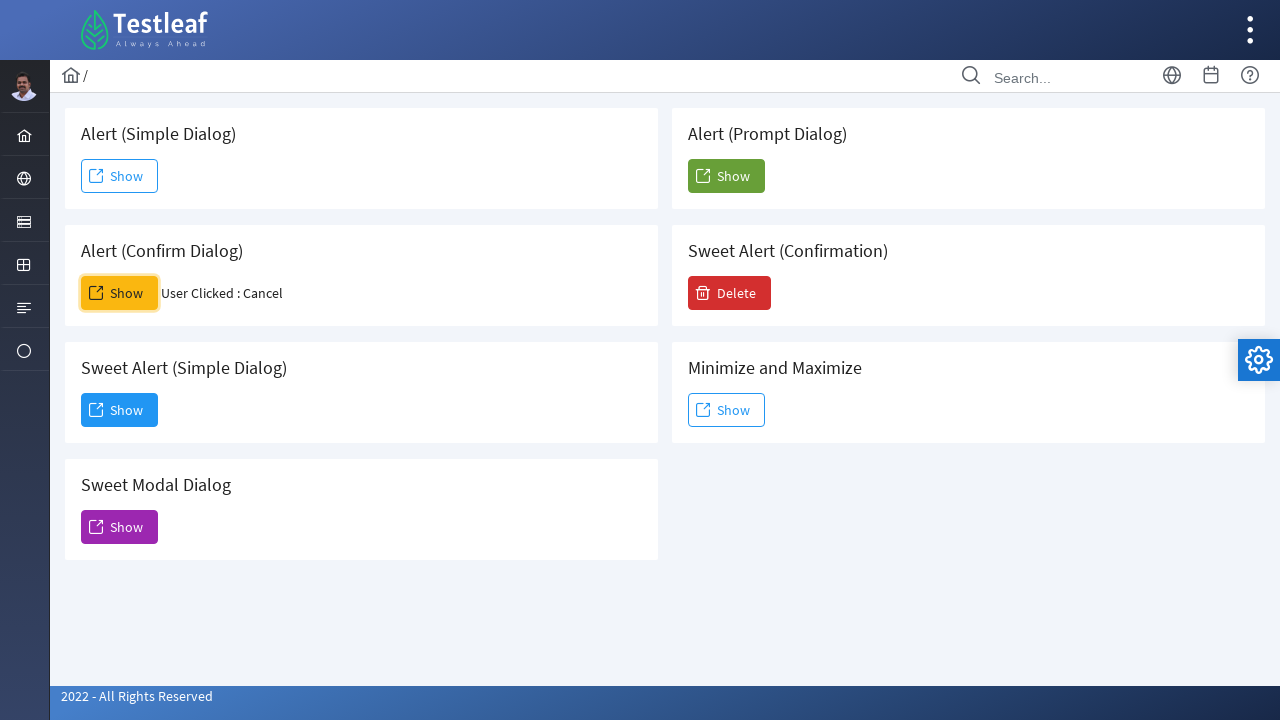

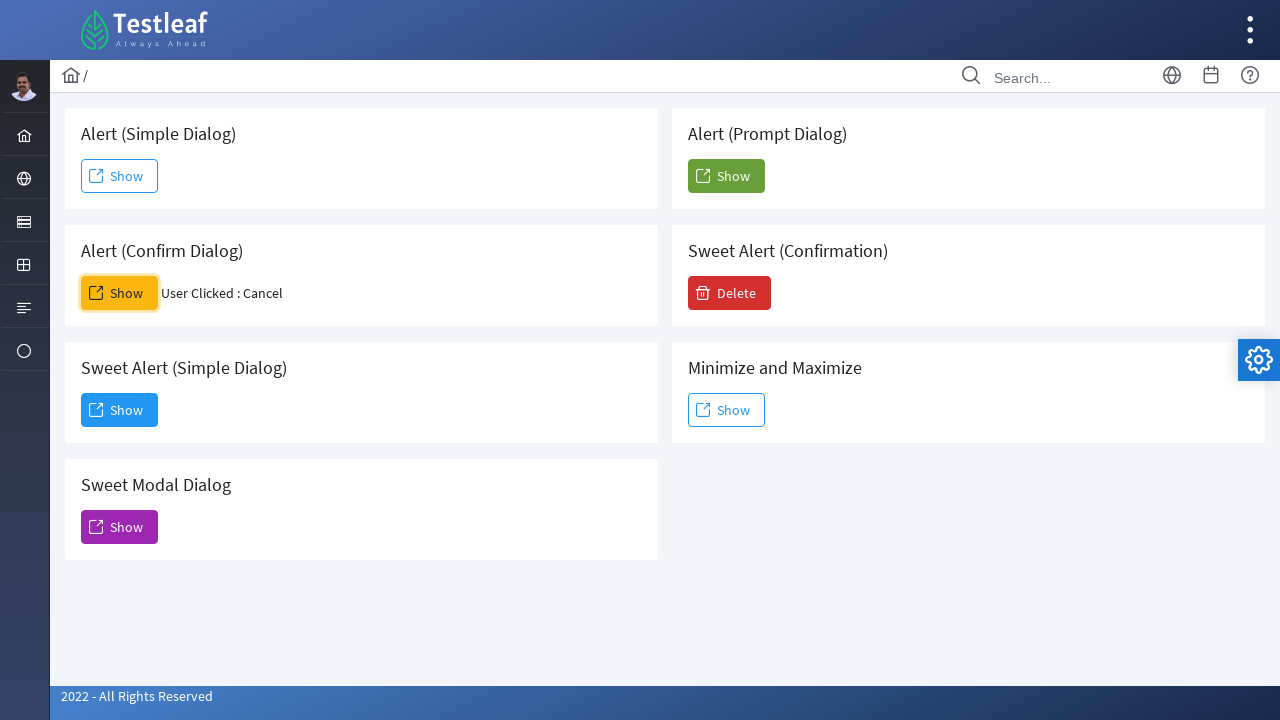